Tests that edits are cancelled when pressing Escape key during editing.

Starting URL: https://demo.playwright.dev/todomvc

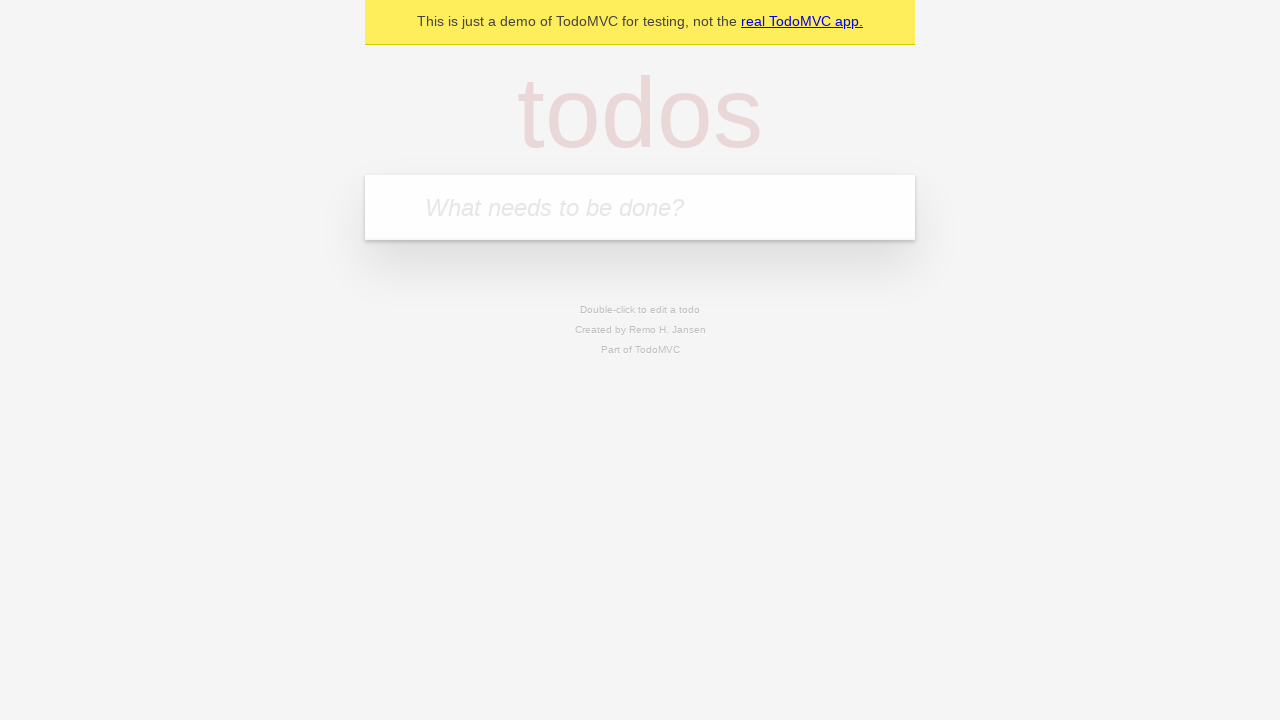

Filled input with first todo item 'buy some cheese' on internal:attr=[placeholder="What needs to be done?"i]
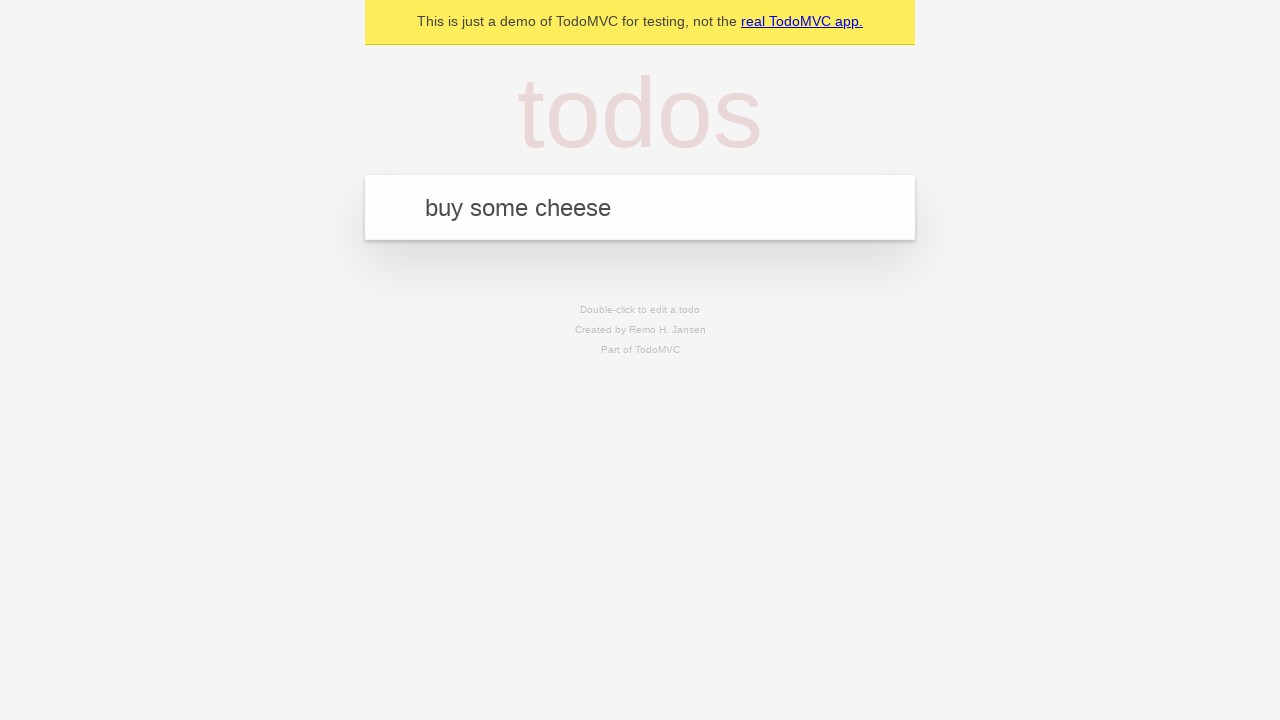

Pressed Enter to create first todo on internal:attr=[placeholder="What needs to be done?"i]
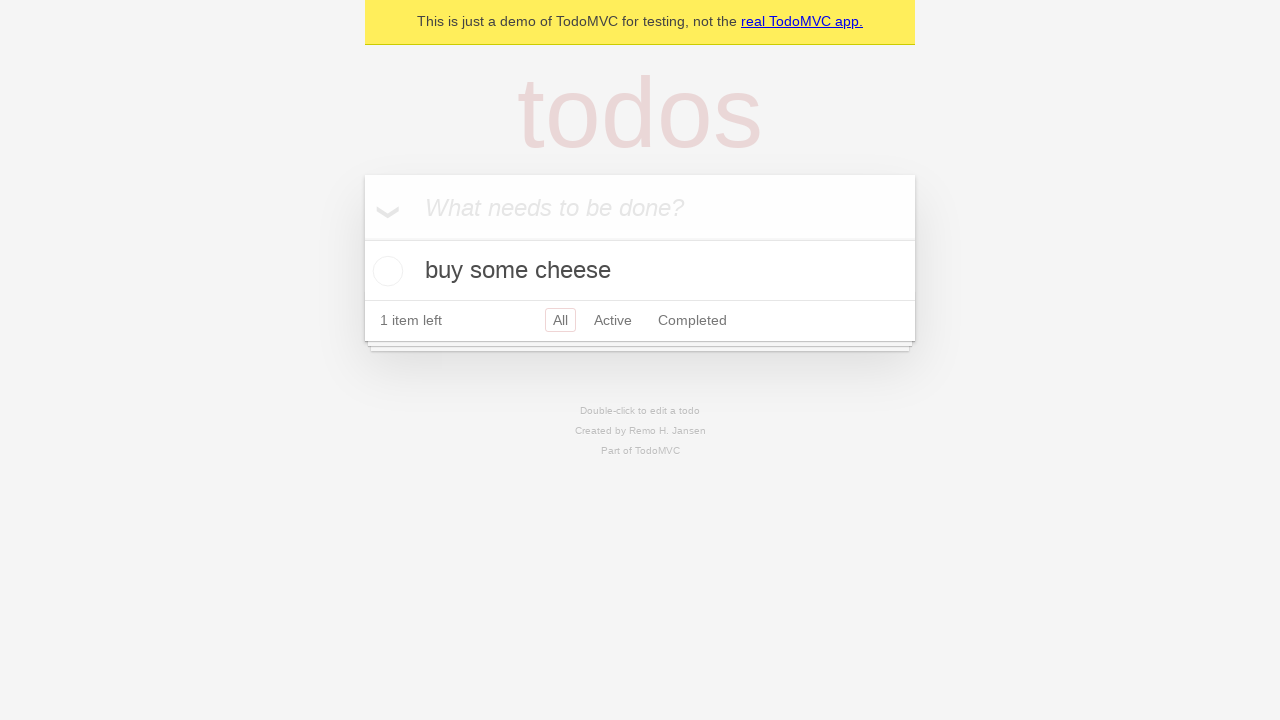

Filled input with second todo item 'feed the cat' on internal:attr=[placeholder="What needs to be done?"i]
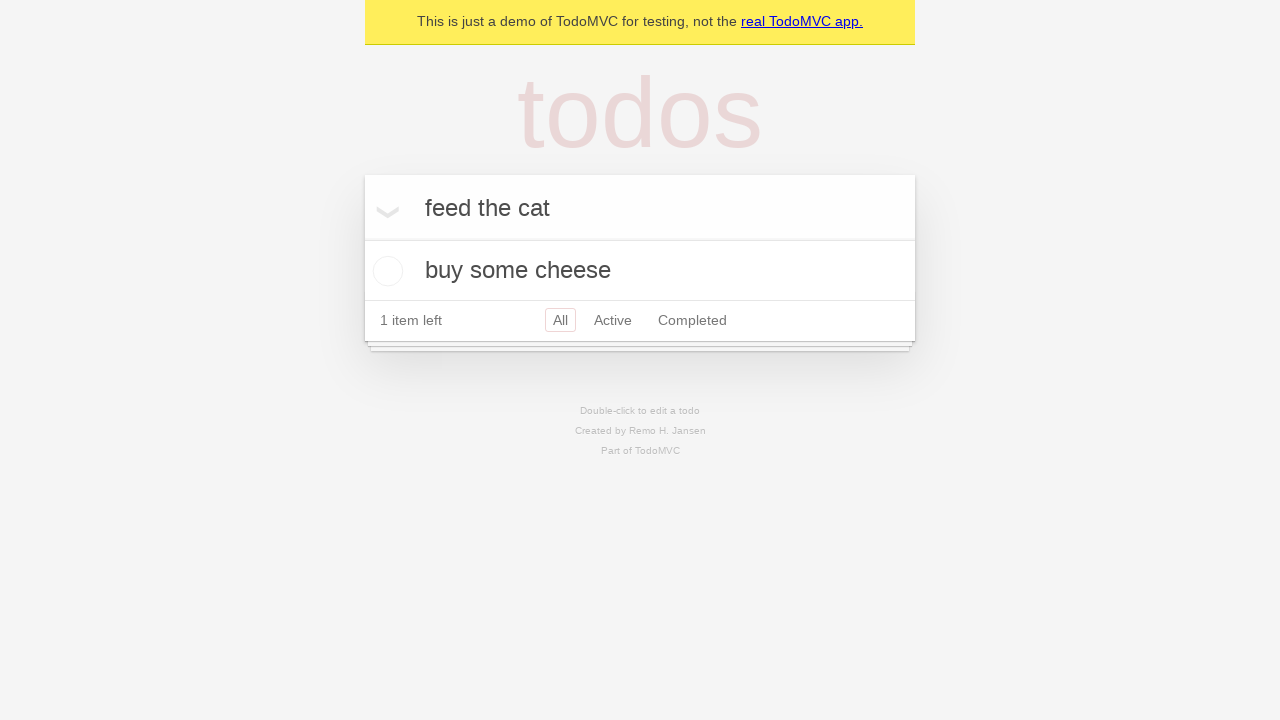

Pressed Enter to create second todo on internal:attr=[placeholder="What needs to be done?"i]
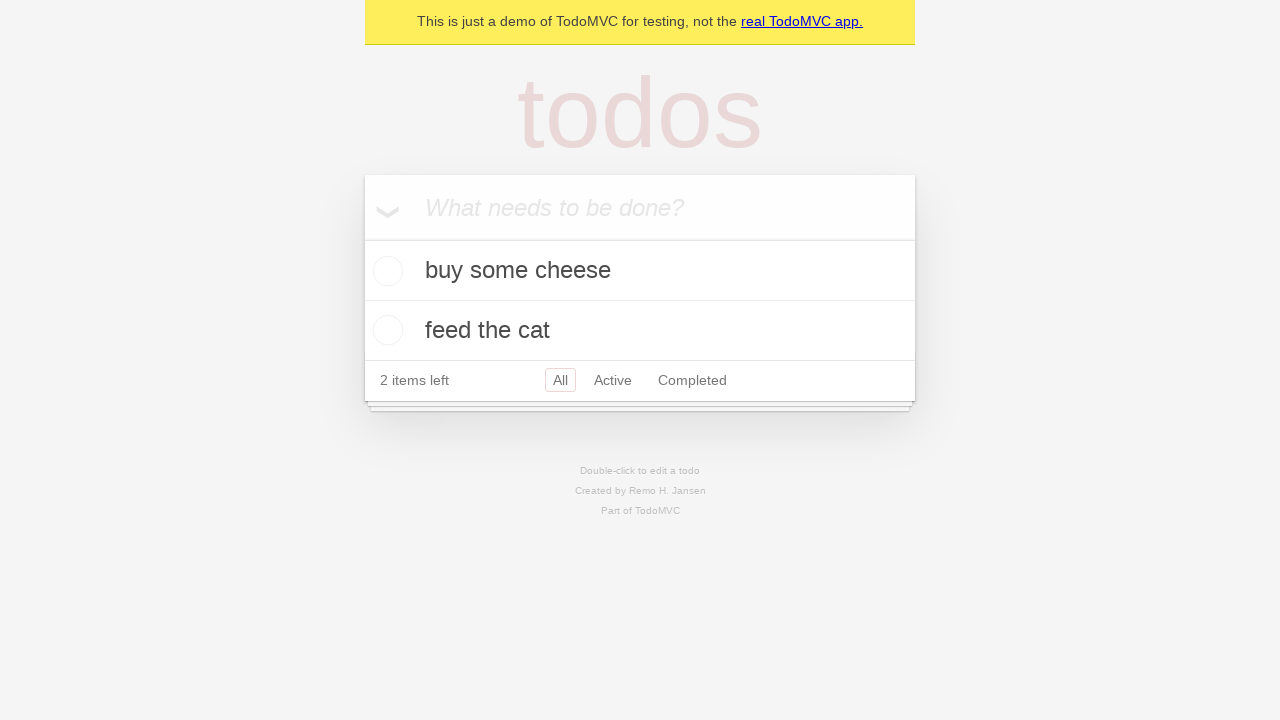

Filled input with third todo item 'book a doctors appointment' on internal:attr=[placeholder="What needs to be done?"i]
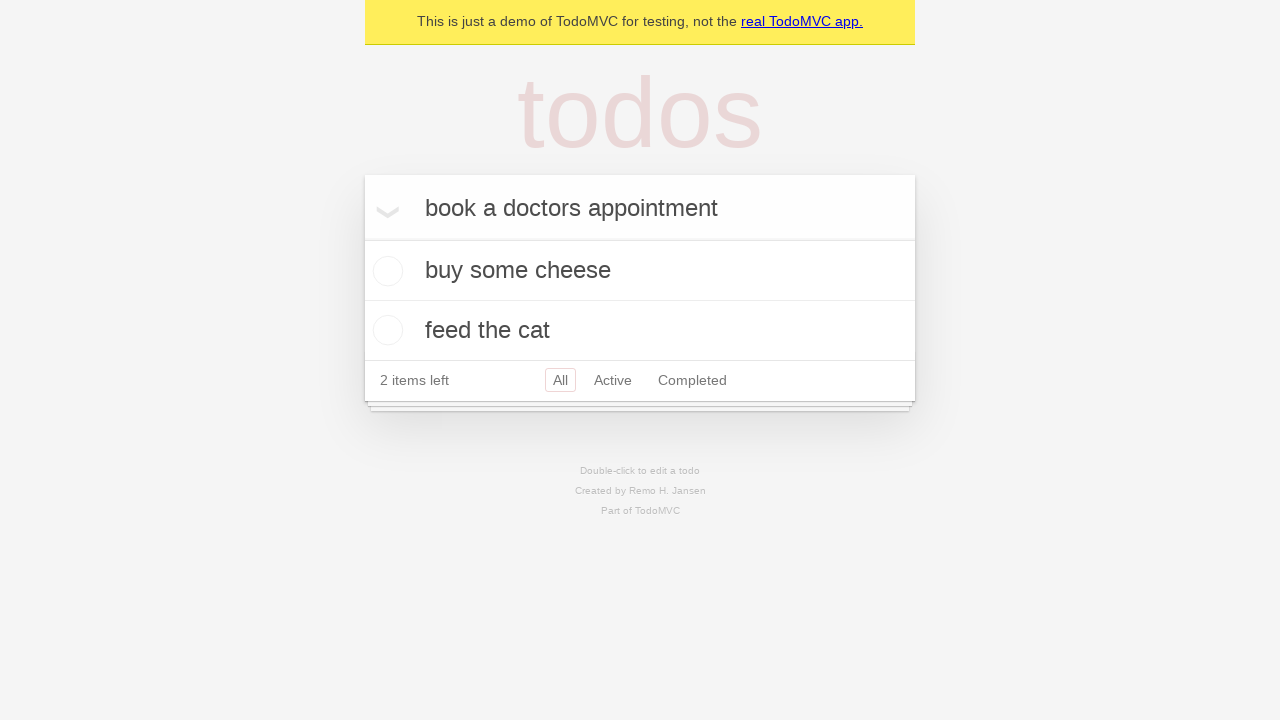

Pressed Enter to create third todo on internal:attr=[placeholder="What needs to be done?"i]
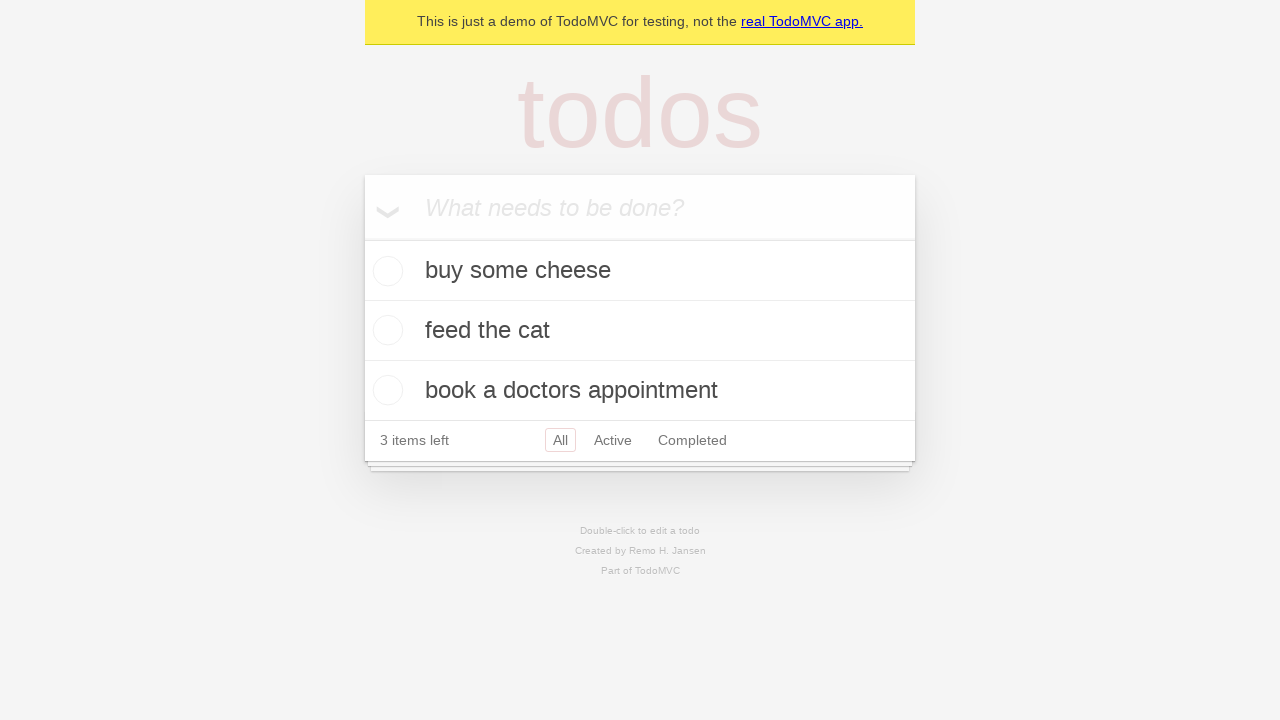

Double-clicked second todo item to enter edit mode at (640, 331) on internal:testid=[data-testid="todo-item"s] >> nth=1
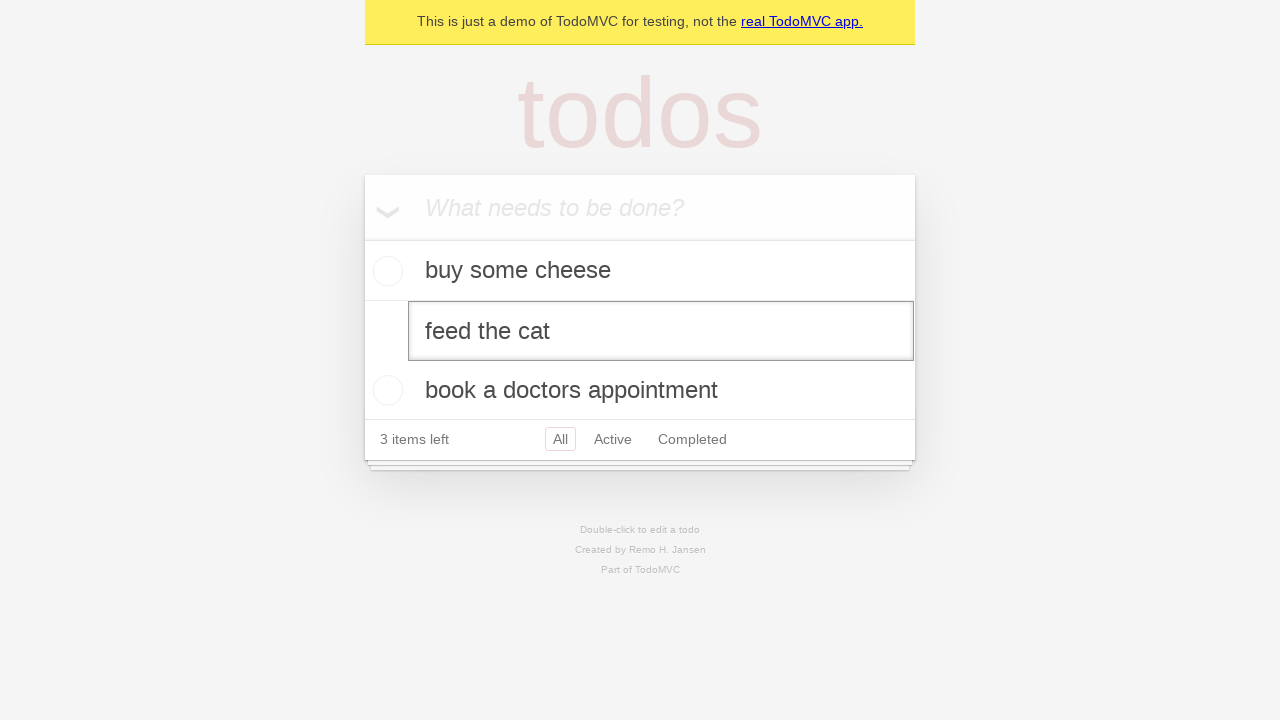

Filled edit field with new text 'buy some sausages' on internal:testid=[data-testid="todo-item"s] >> nth=1 >> internal:role=textbox[nam
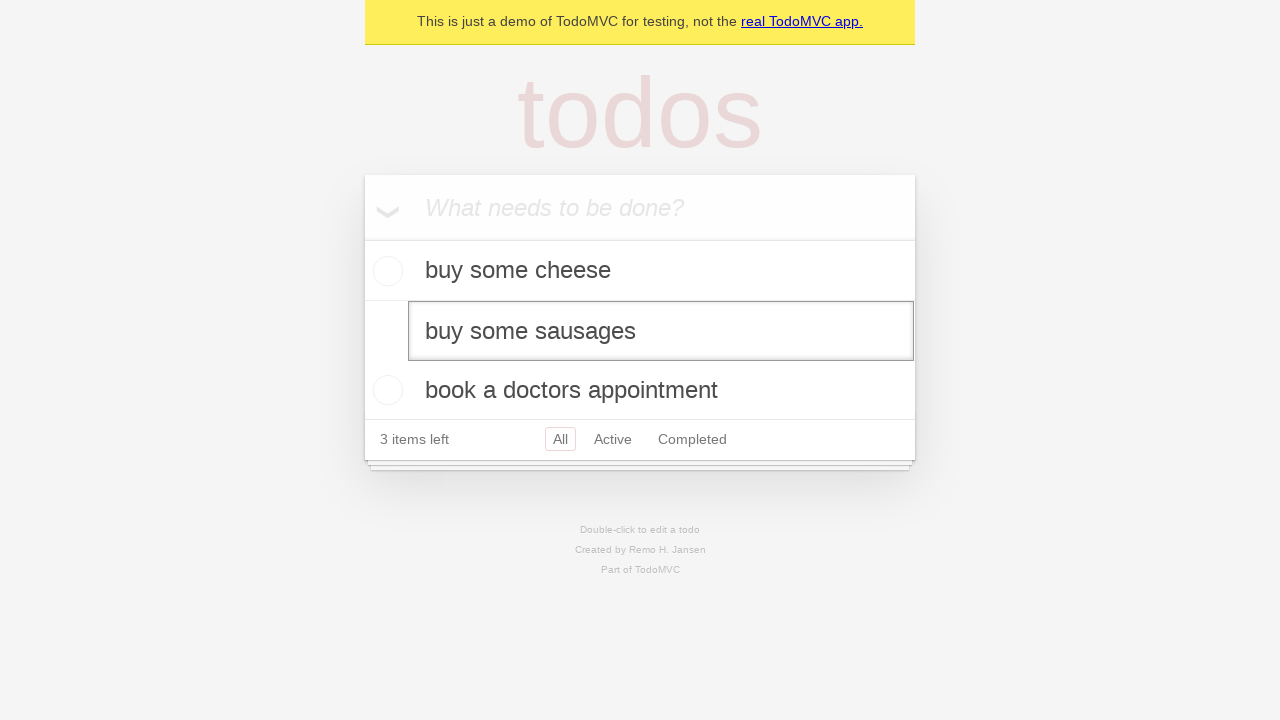

Pressed Escape key to cancel edit on internal:testid=[data-testid="todo-item"s] >> nth=1 >> internal:role=textbox[nam
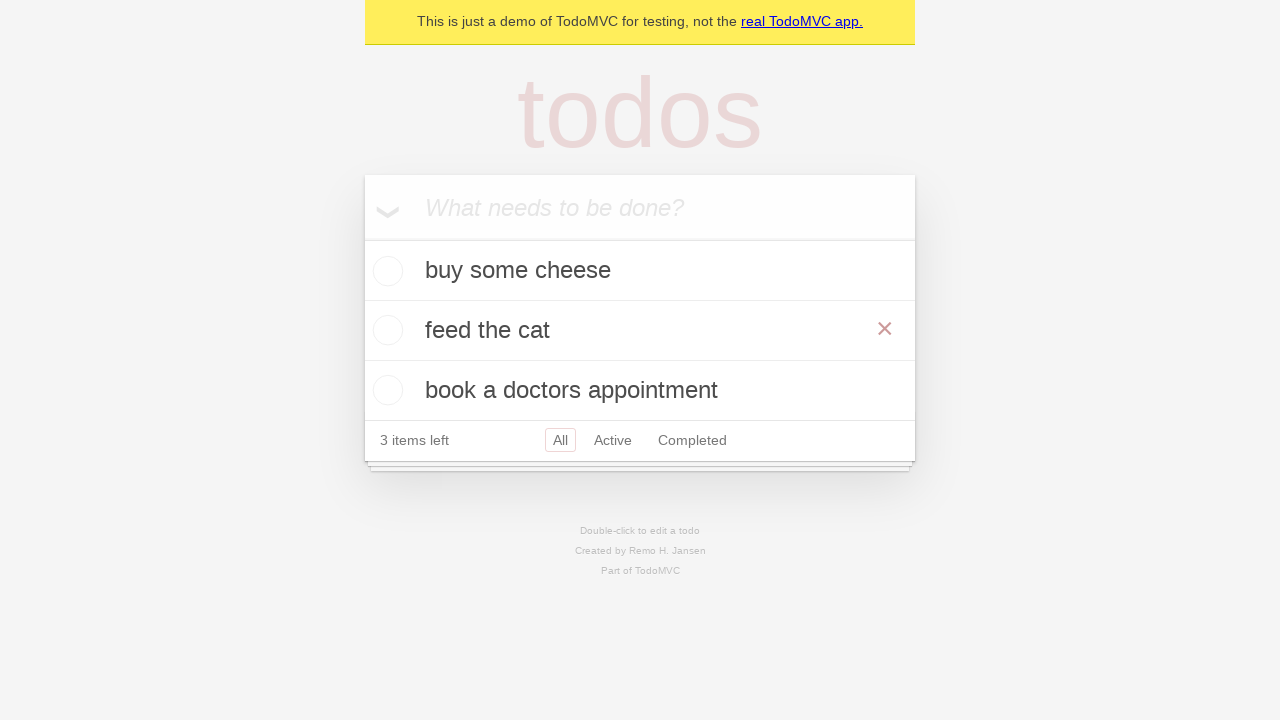

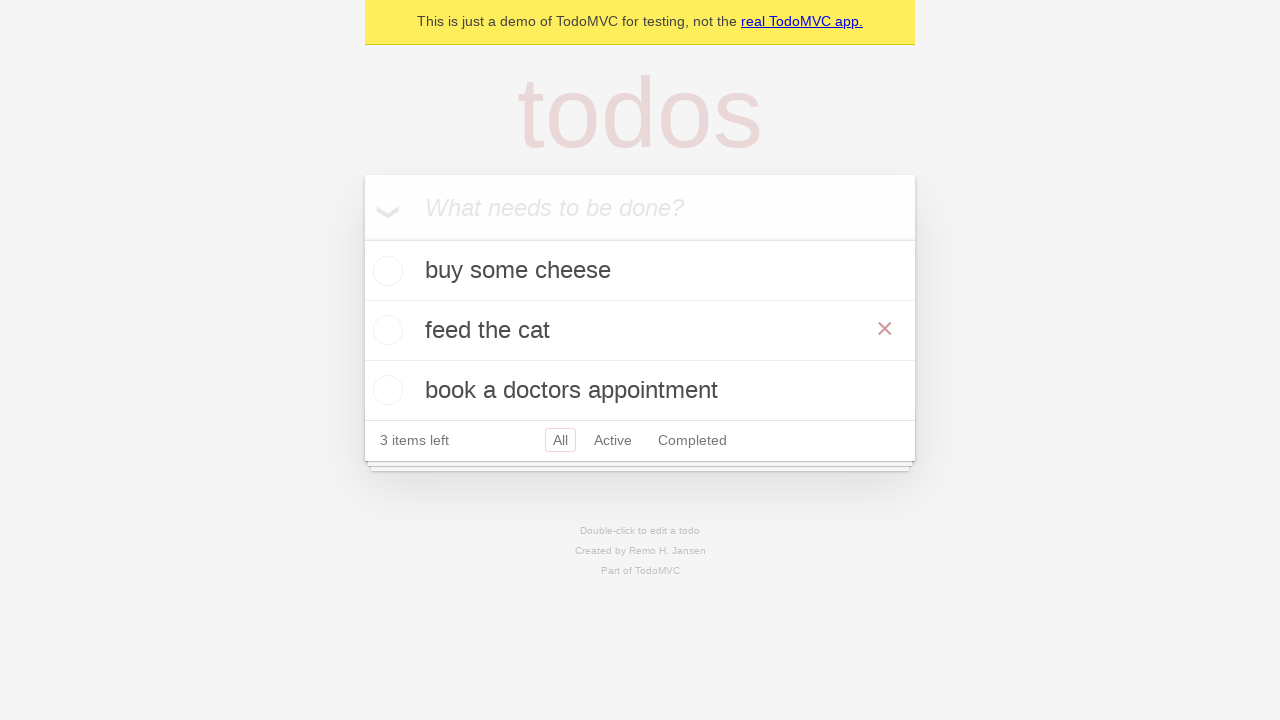